Verifies the Zero Bank branding link text and href attribute on the login page

Starting URL: http://zero.webappsecurity.com/login.html

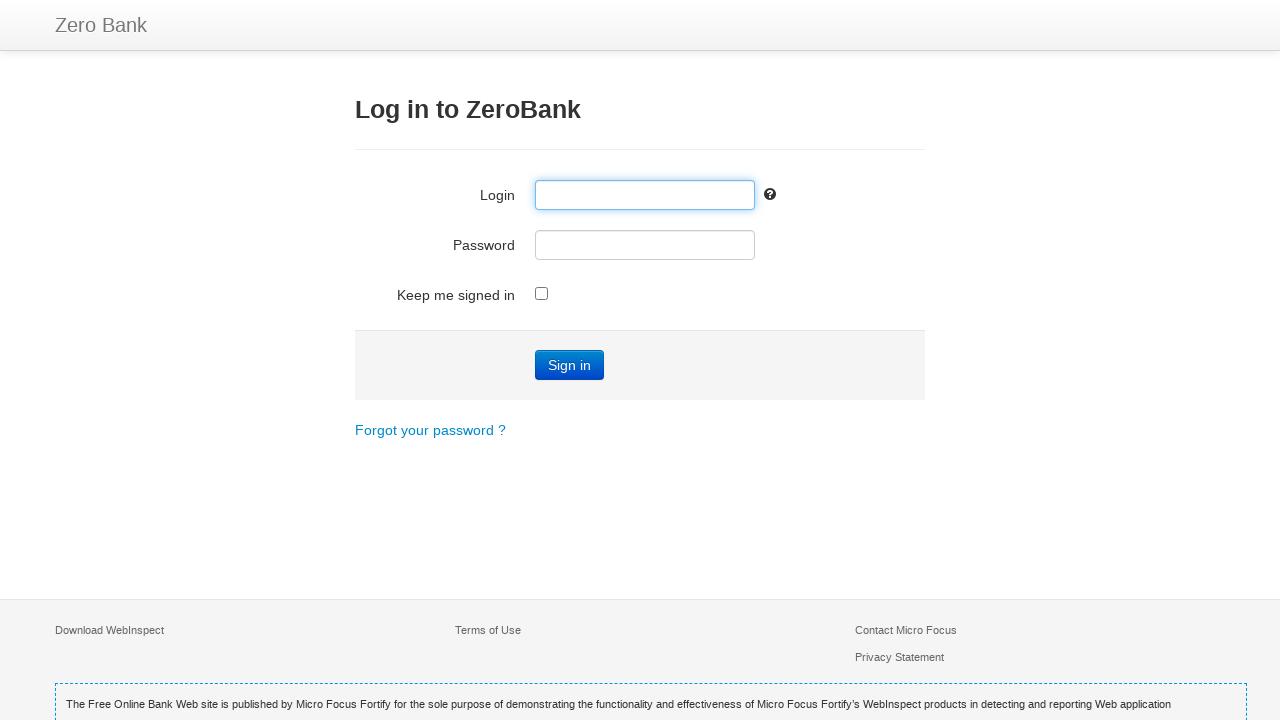

Navigated to Zero Bank login page
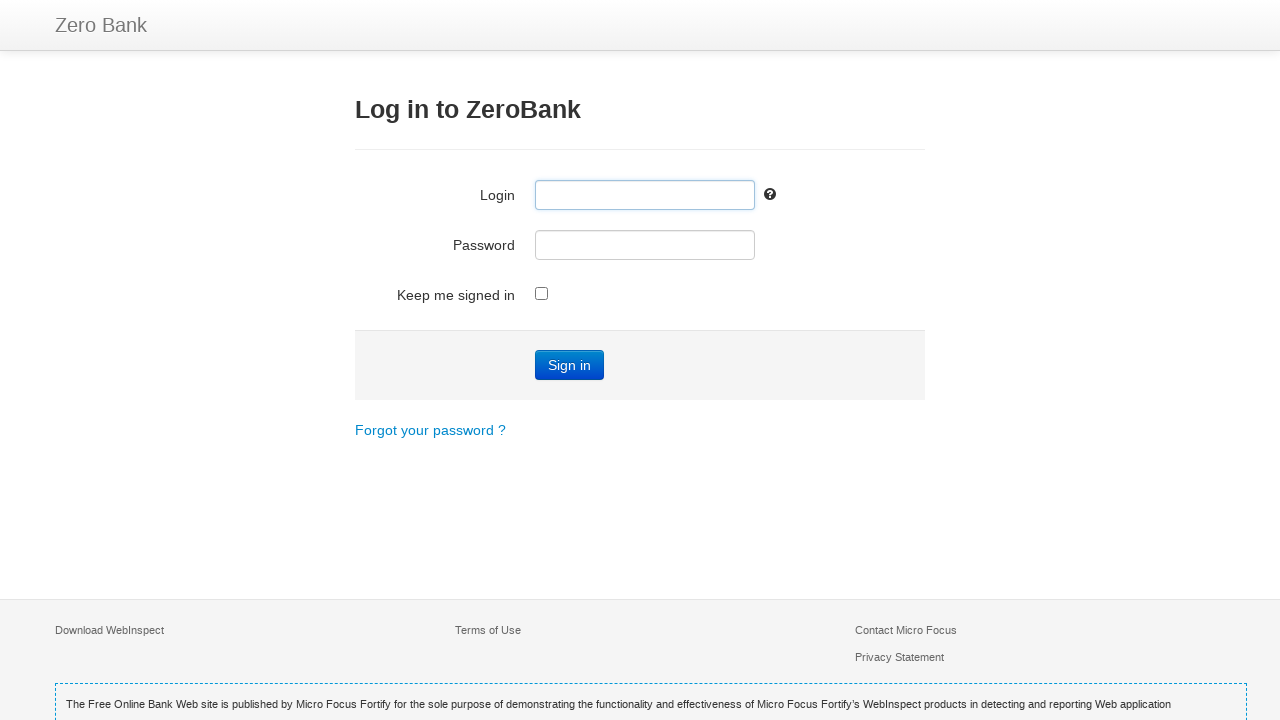

Located Zero Bank branding link element
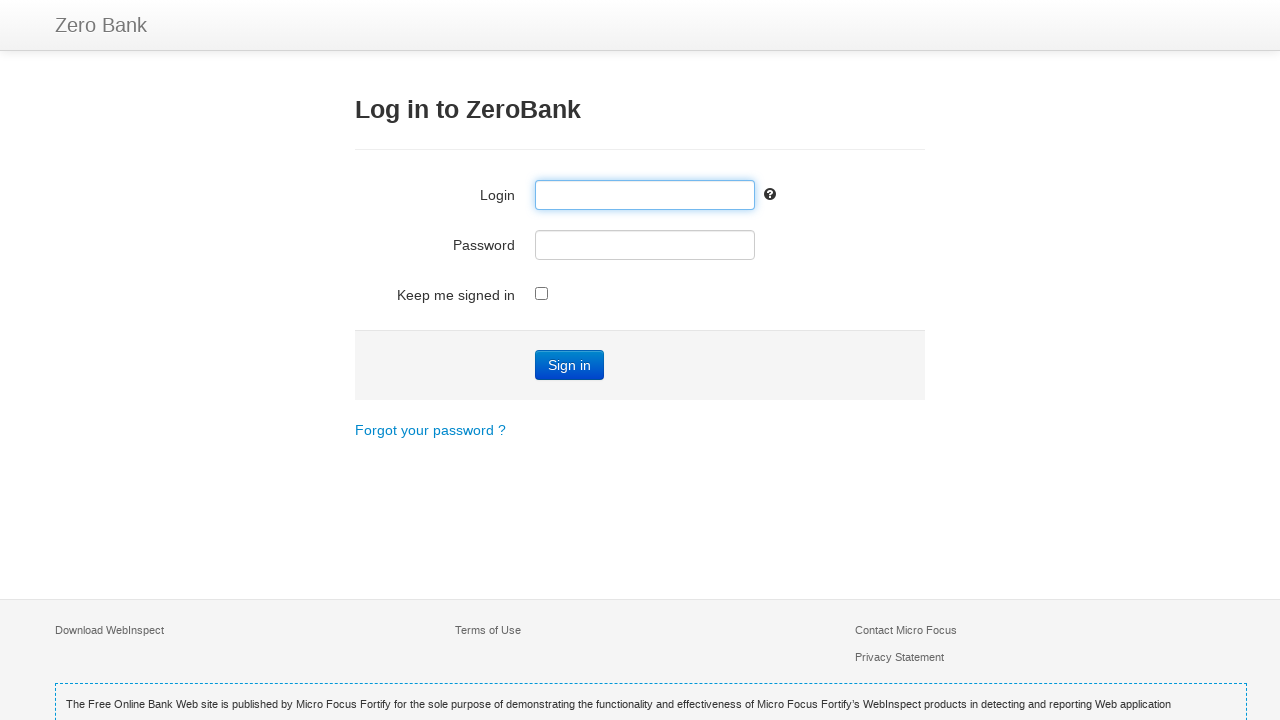

Retrieved Zero Bank link text: 'Zero Bank'
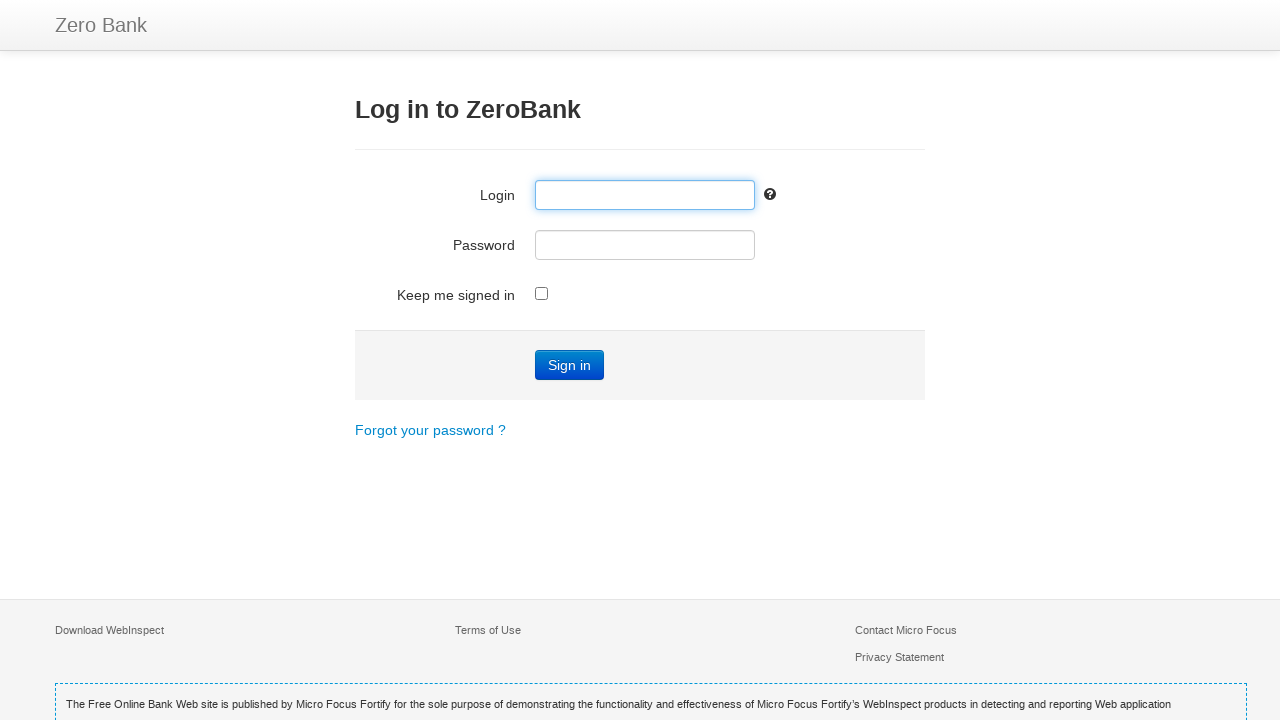

Verified link text matches expected value 'Zero Bank'
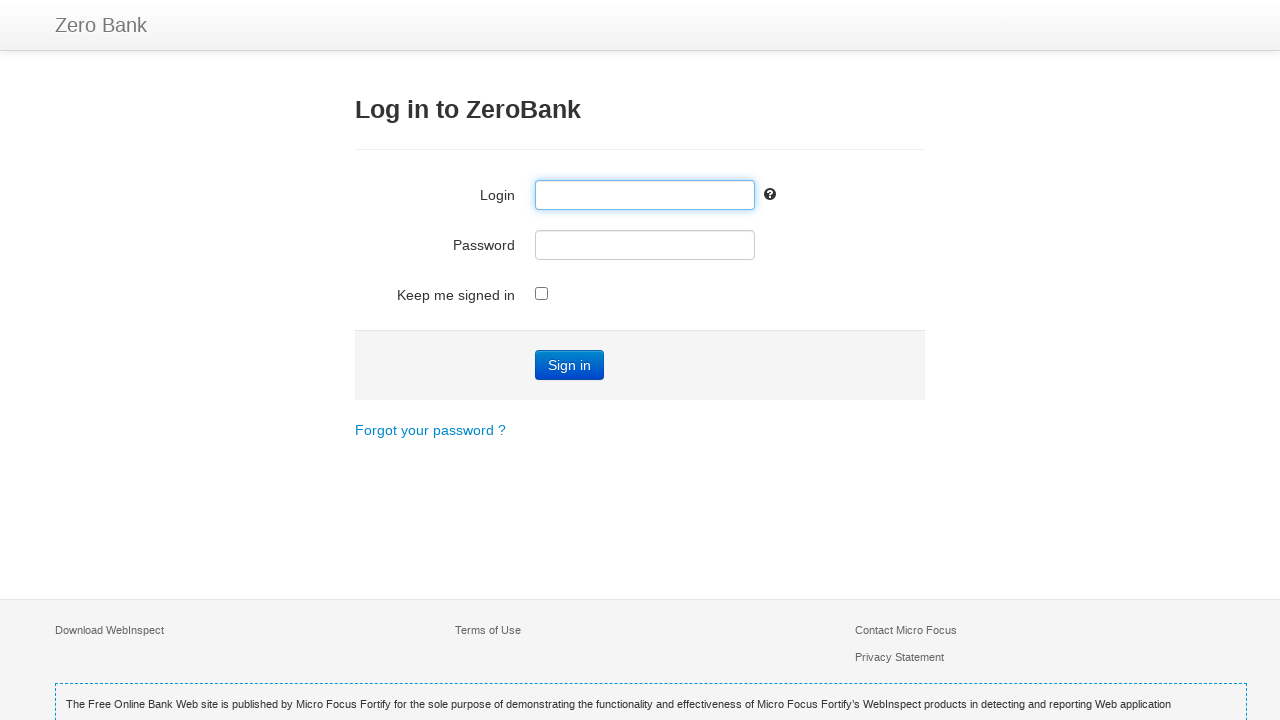

Retrieved Zero Bank link href attribute: '/index.html'
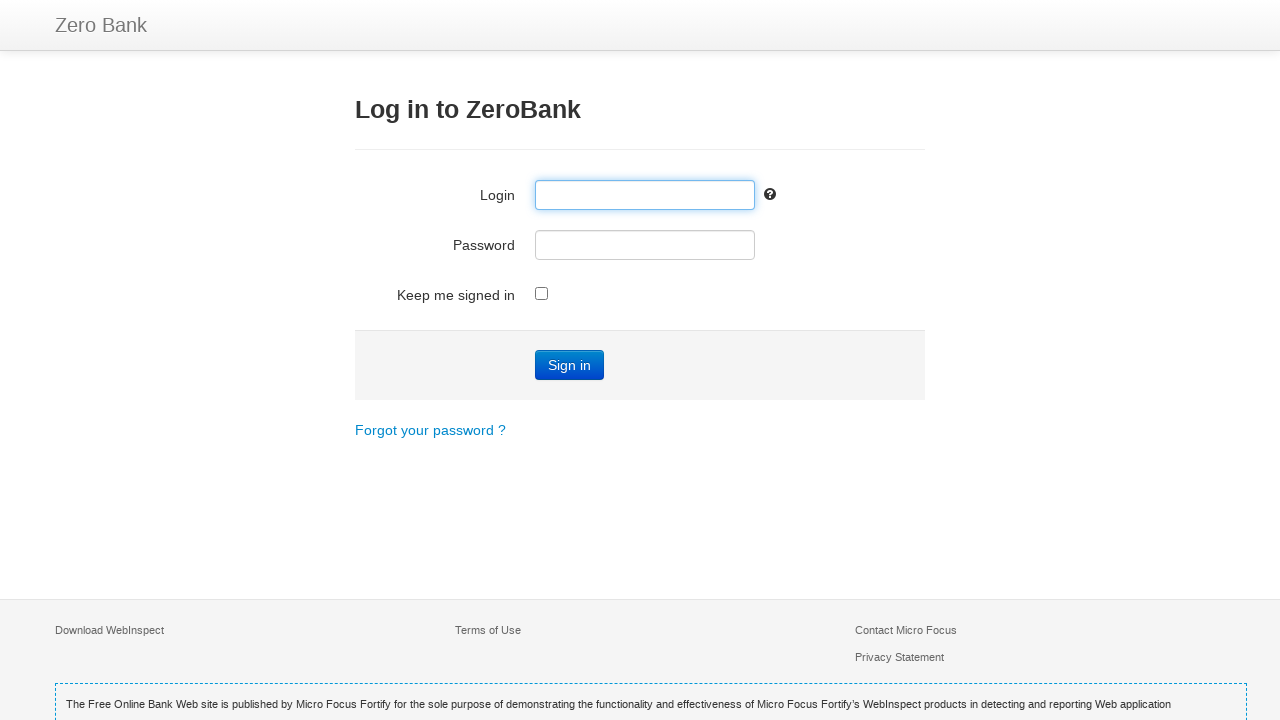

Verified href attribute contains expected value 'index.html'
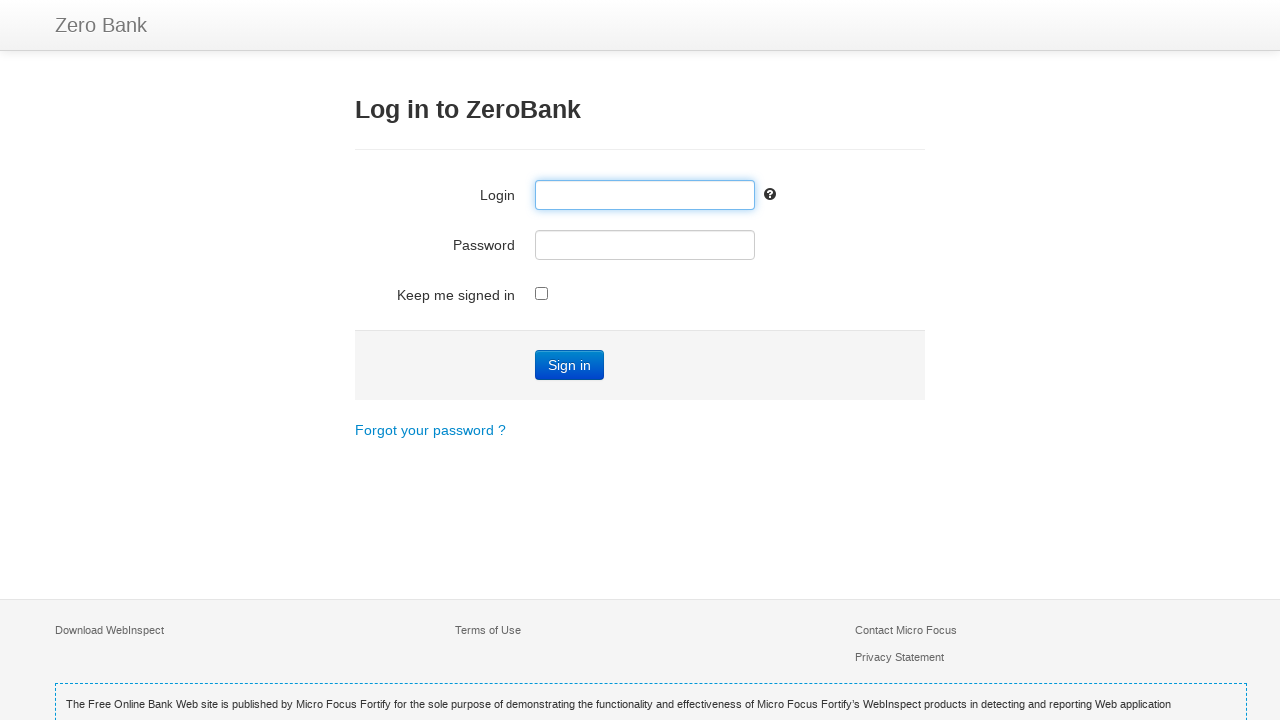

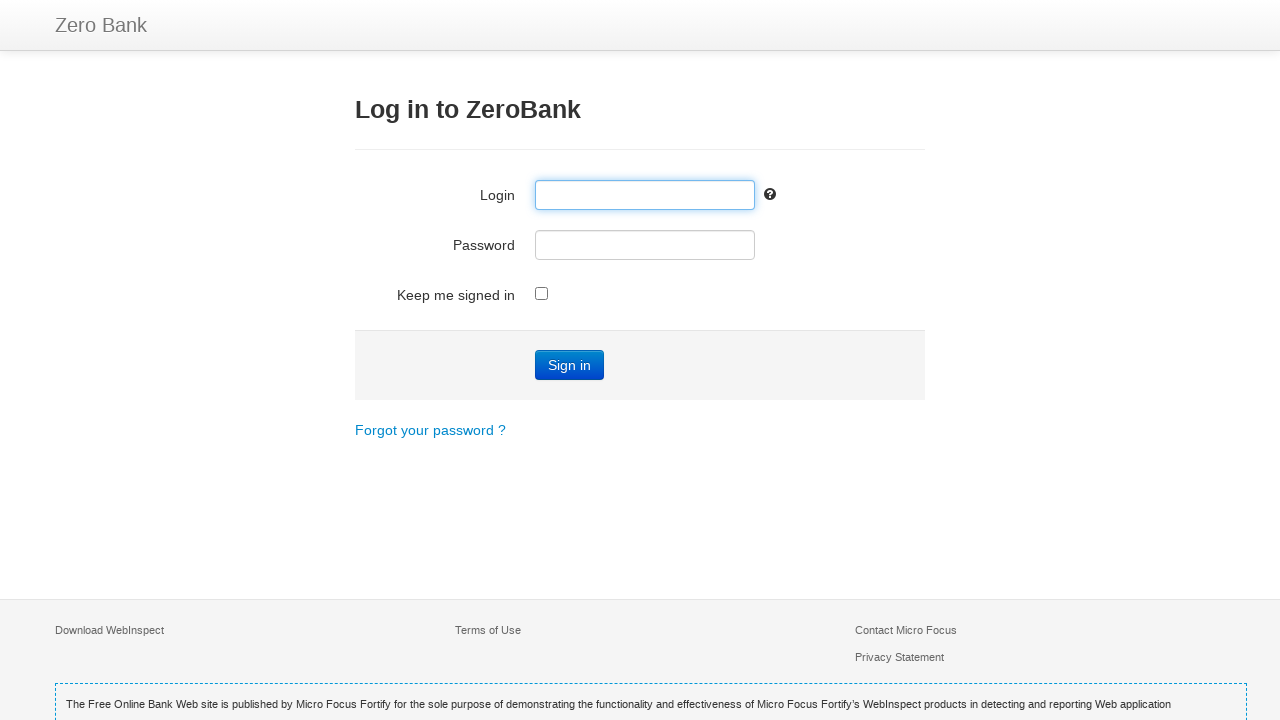